Tests the registration form by filling required fields (first name, last name, email) and verifying that a success message is displayed after form submission.

Starting URL: http://suninjuly.github.io/registration1.html

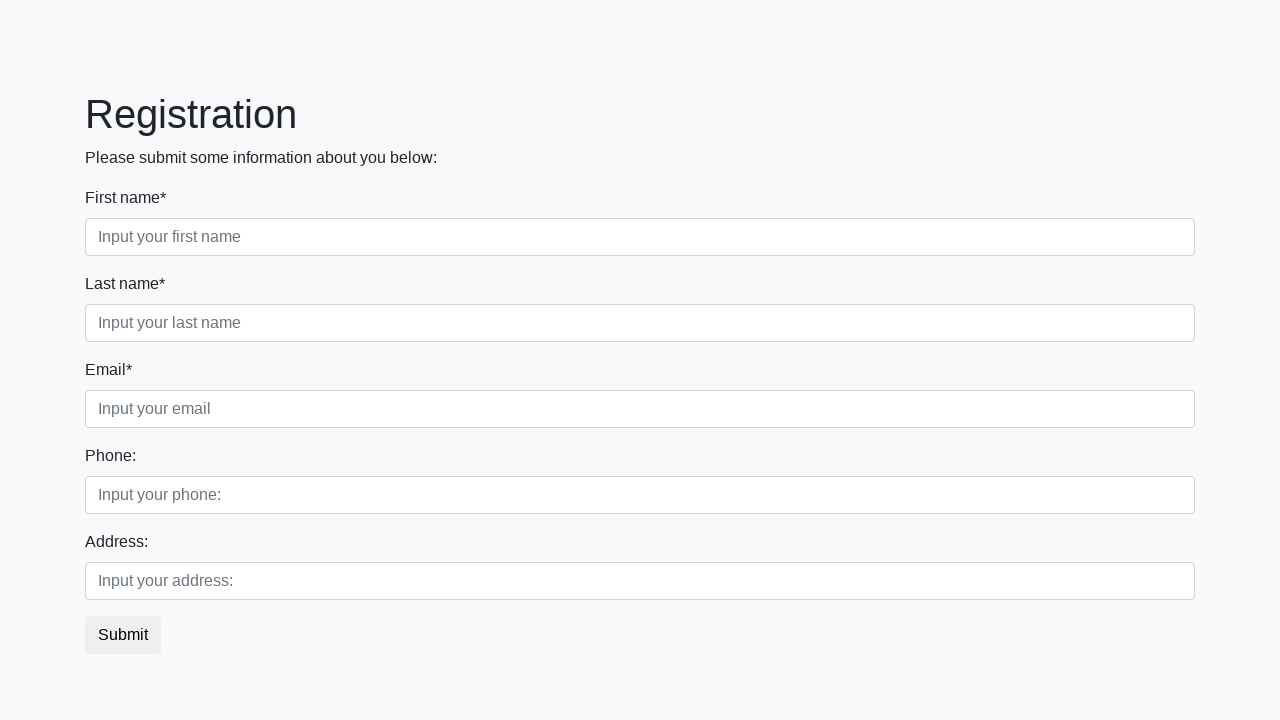

Filled first name field with 'Michael' on input[placeholder='Input your first name']
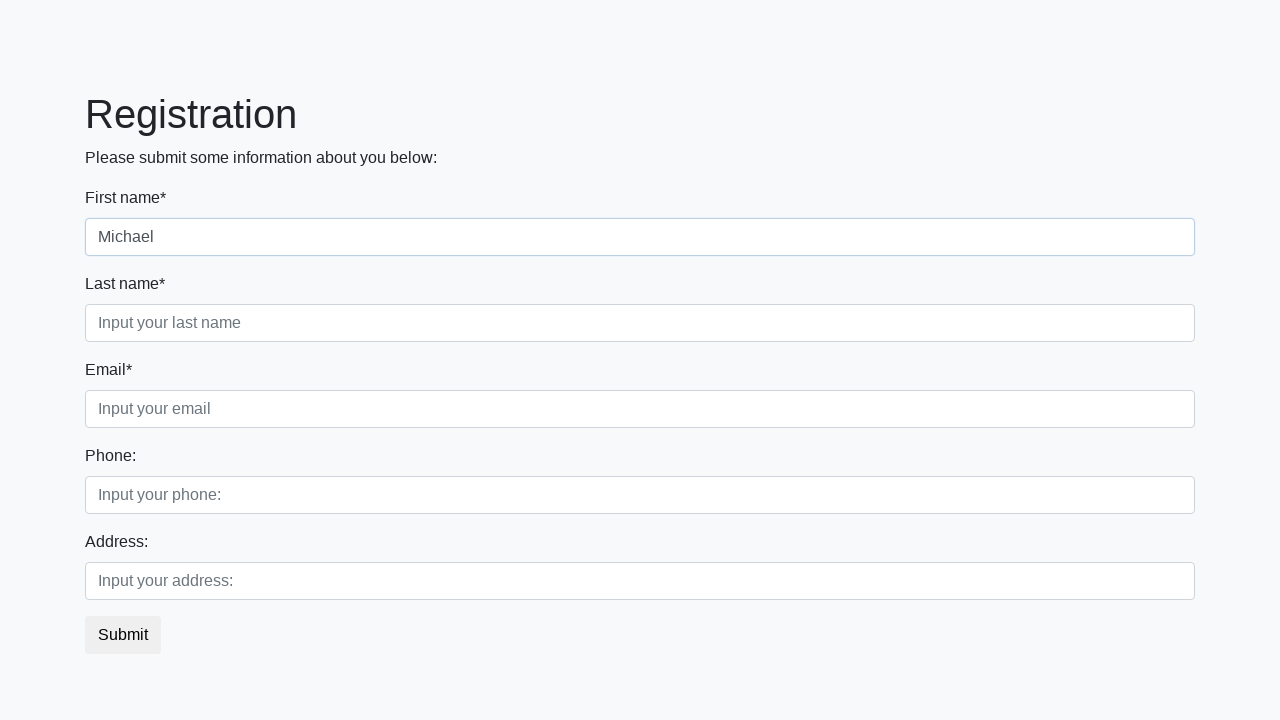

Filled last name field with 'Johnson' on input[placeholder='Input your last name']
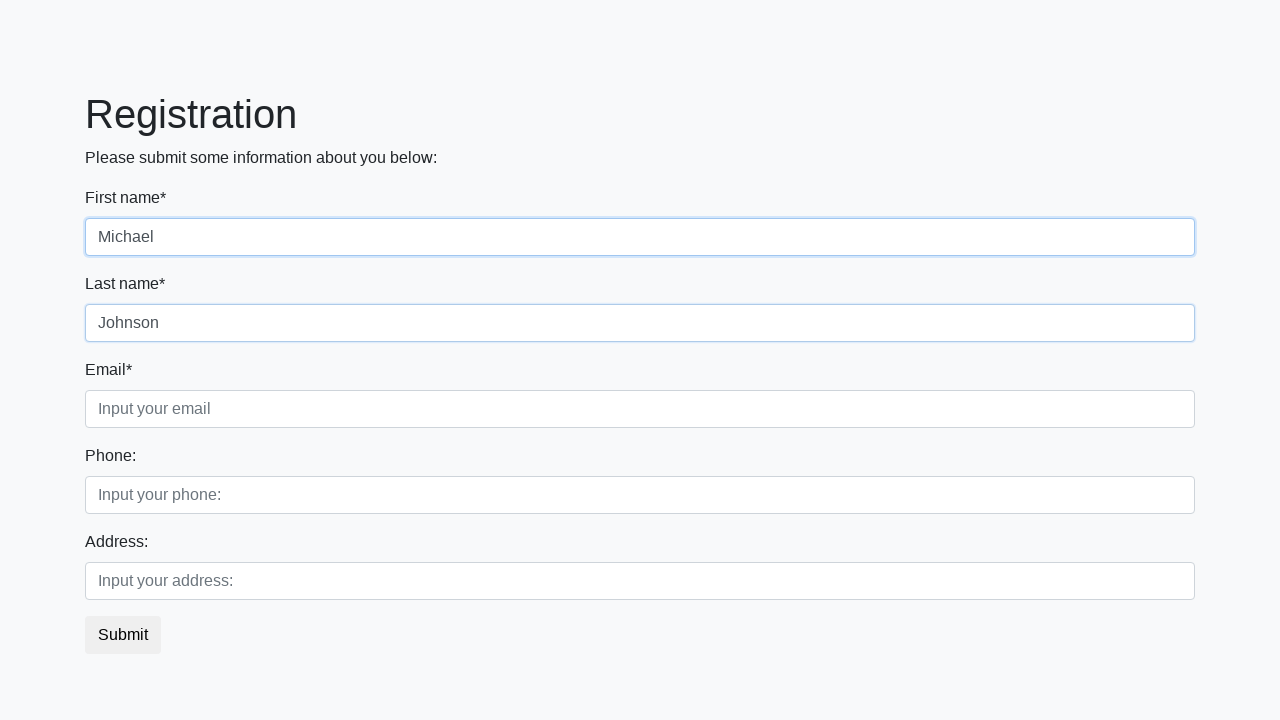

Filled email field with 'michael.johnson@testmail.org' on input[placeholder='Input your email']
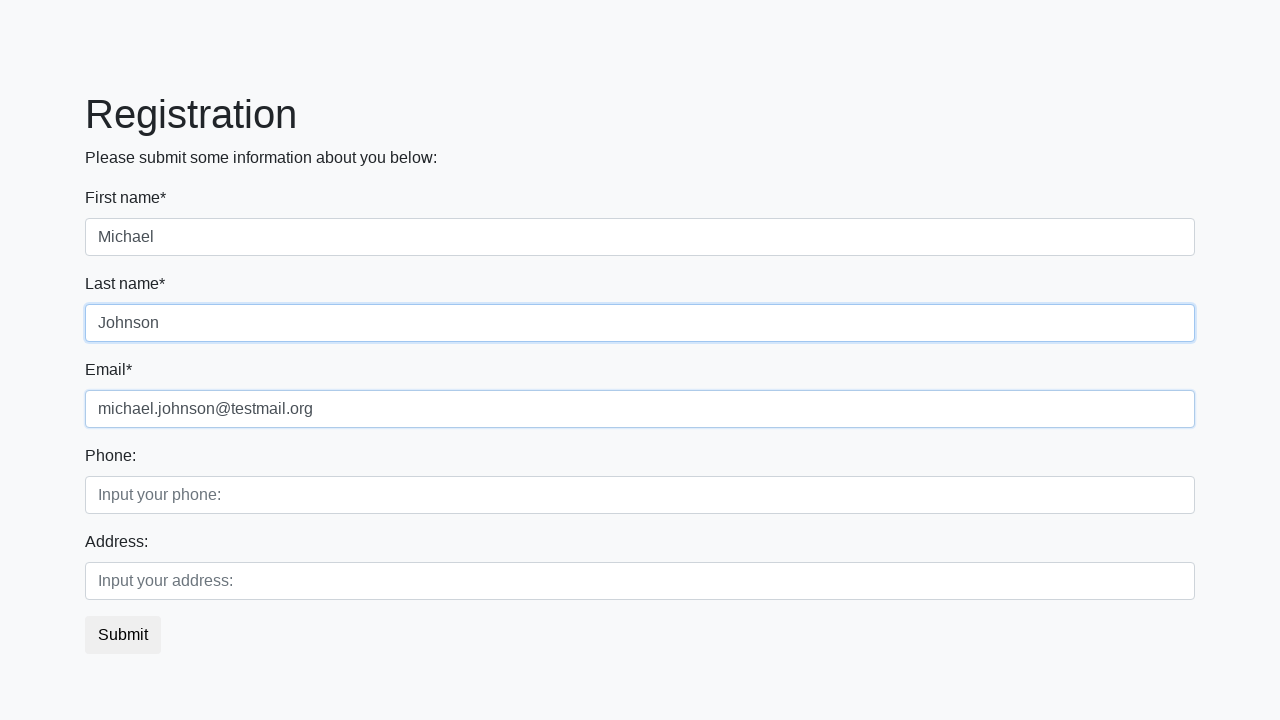

Clicked submit button to register at (123, 635) on button.btn
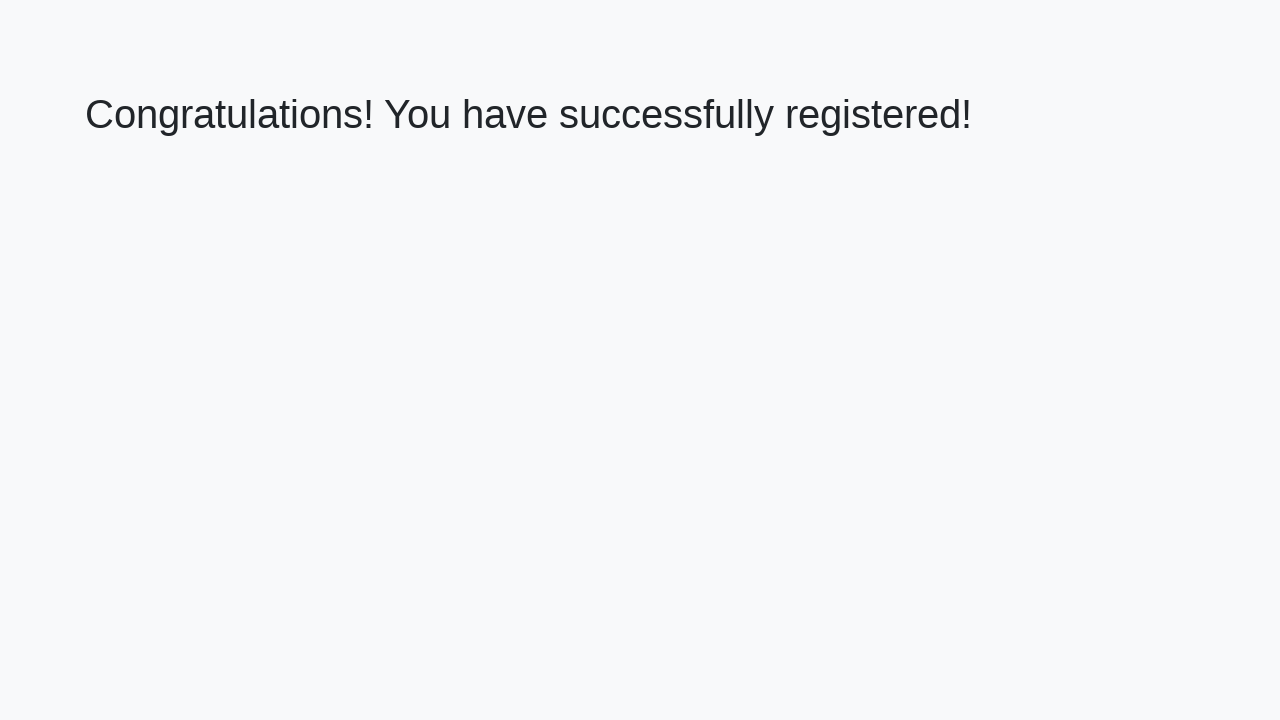

Success page loaded with heading element
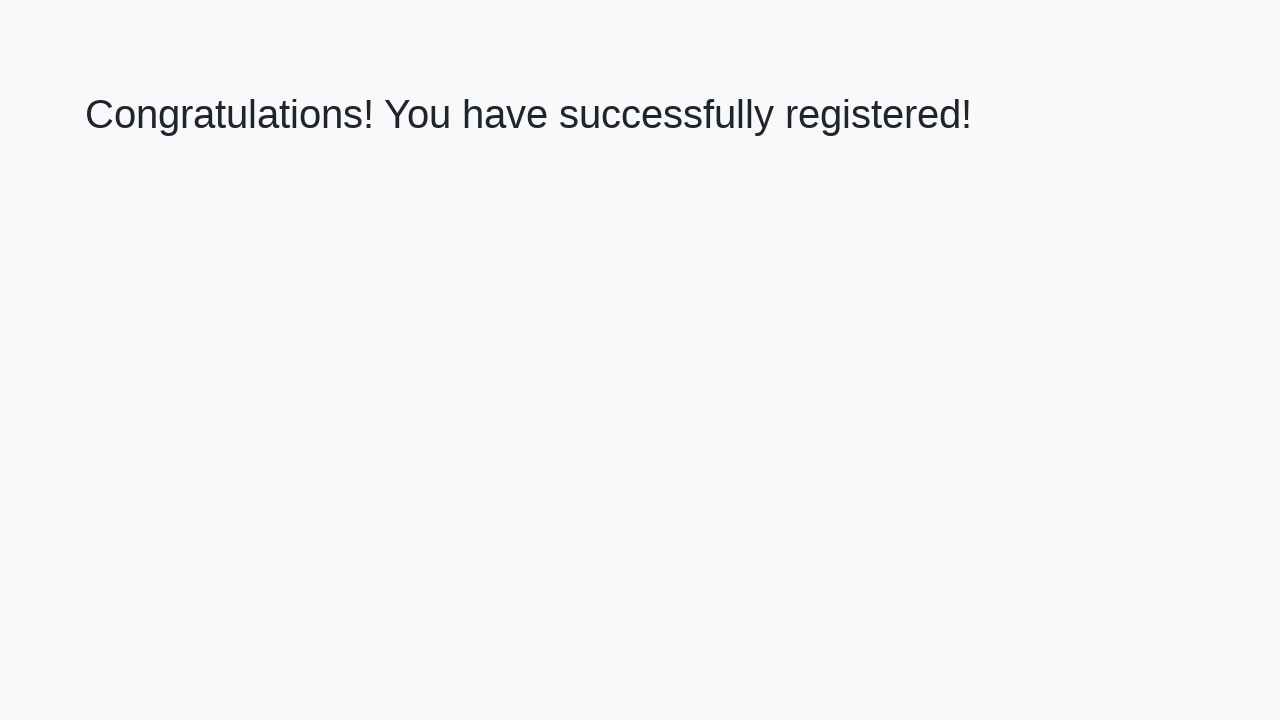

Retrieved success message text from heading
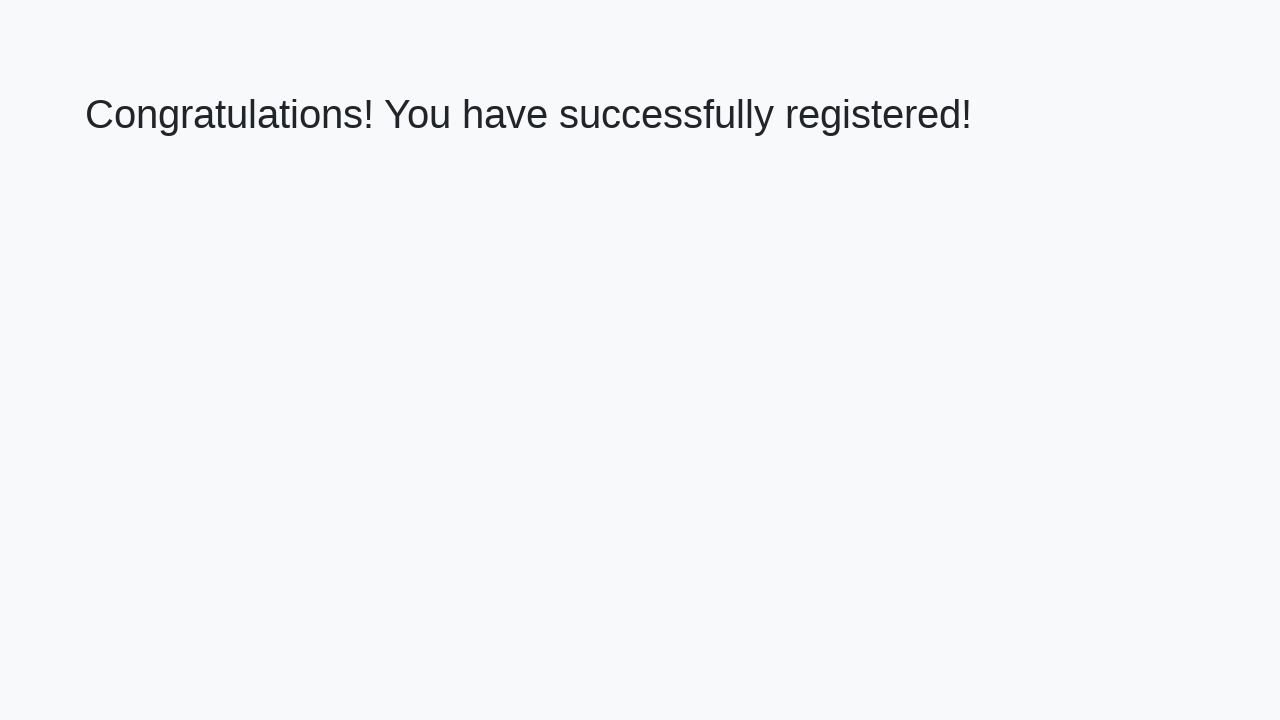

Verified success message: 'Congratulations! You have successfully registered!'
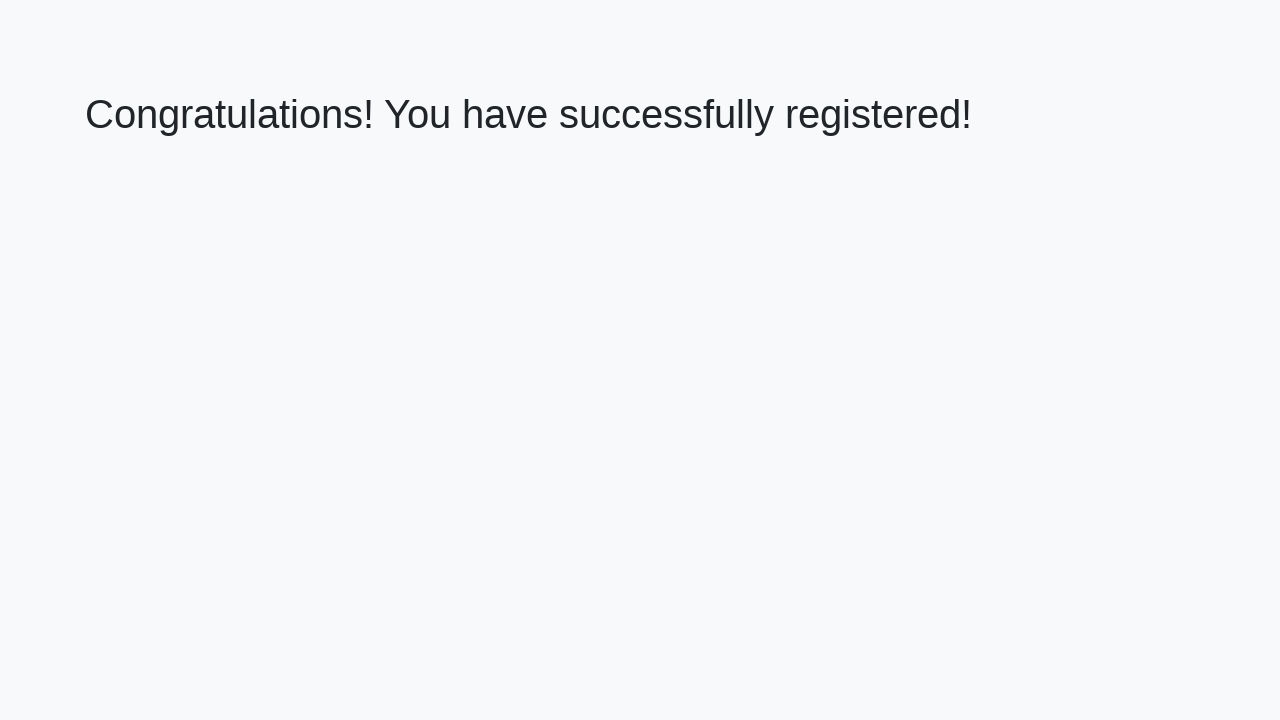

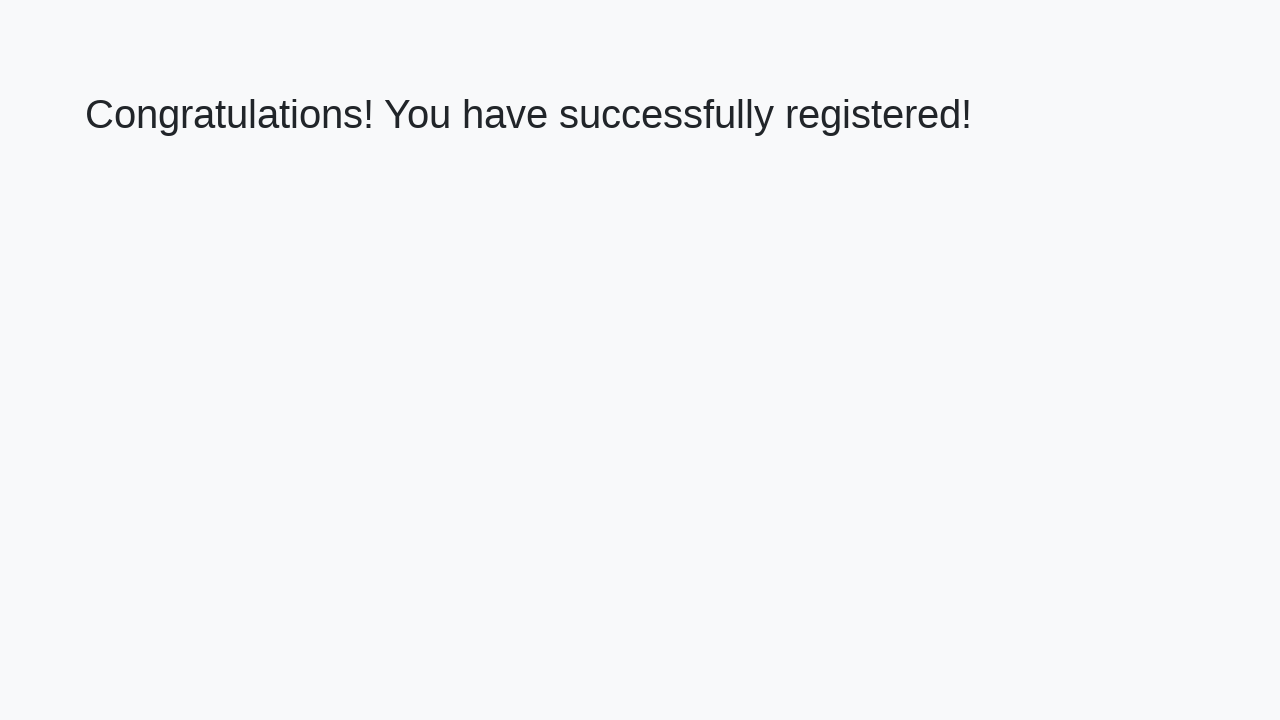